Tests form validation by clicking submit without filling any fields and verifying that mandatory fields show red border validation styling.

Starting URL: https://demoqa.com/automation-practice-form

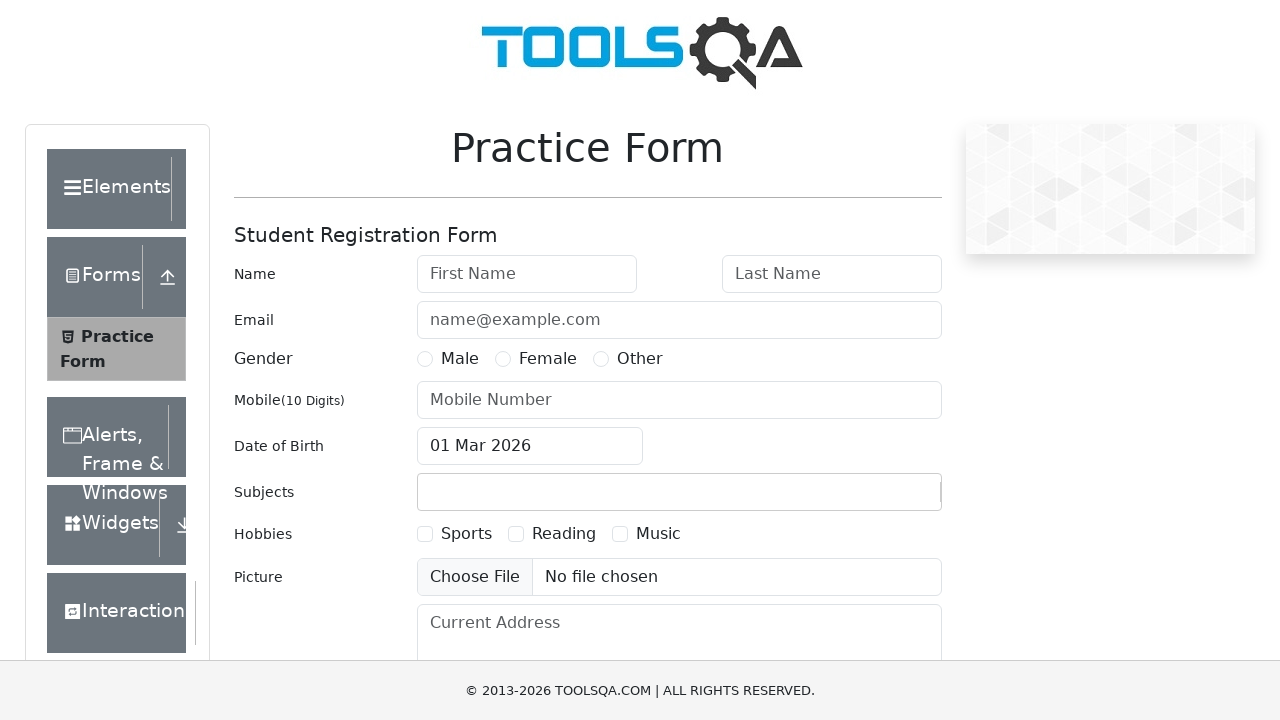

Clicked submit button without filling any form fields to trigger validation at (885, 499) on #submit
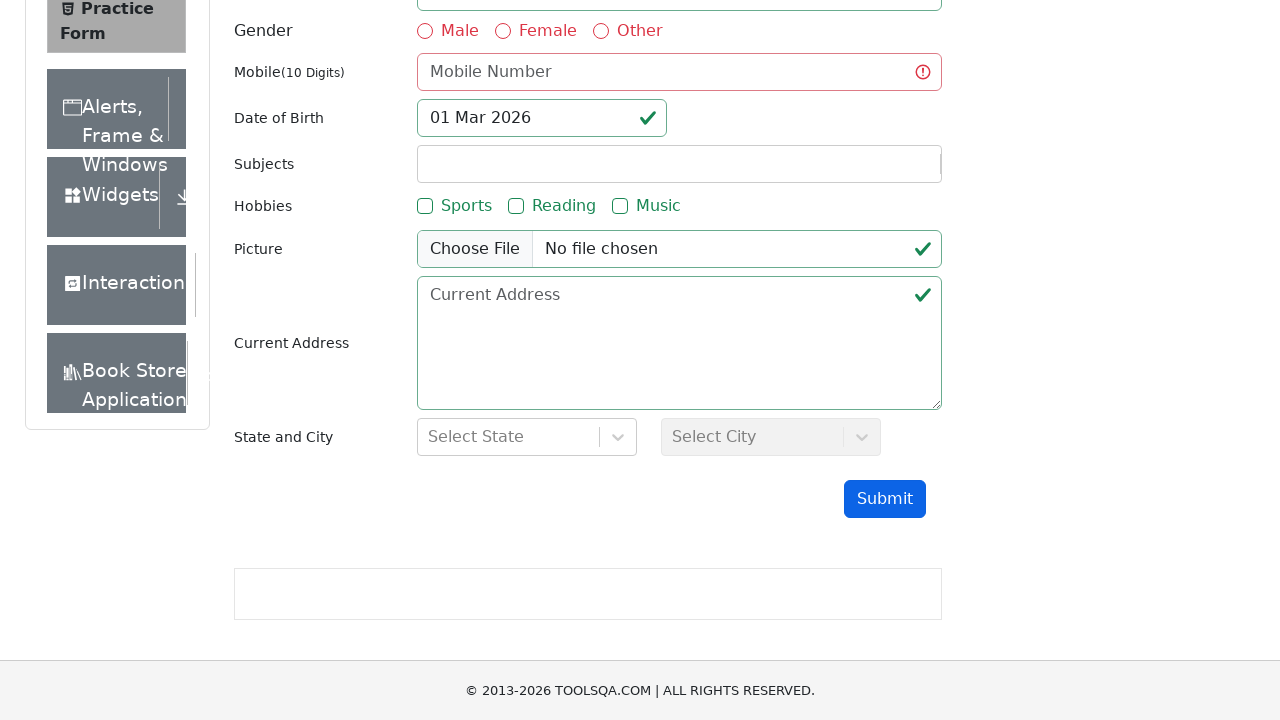

Waited for validation styling to appear on form fields
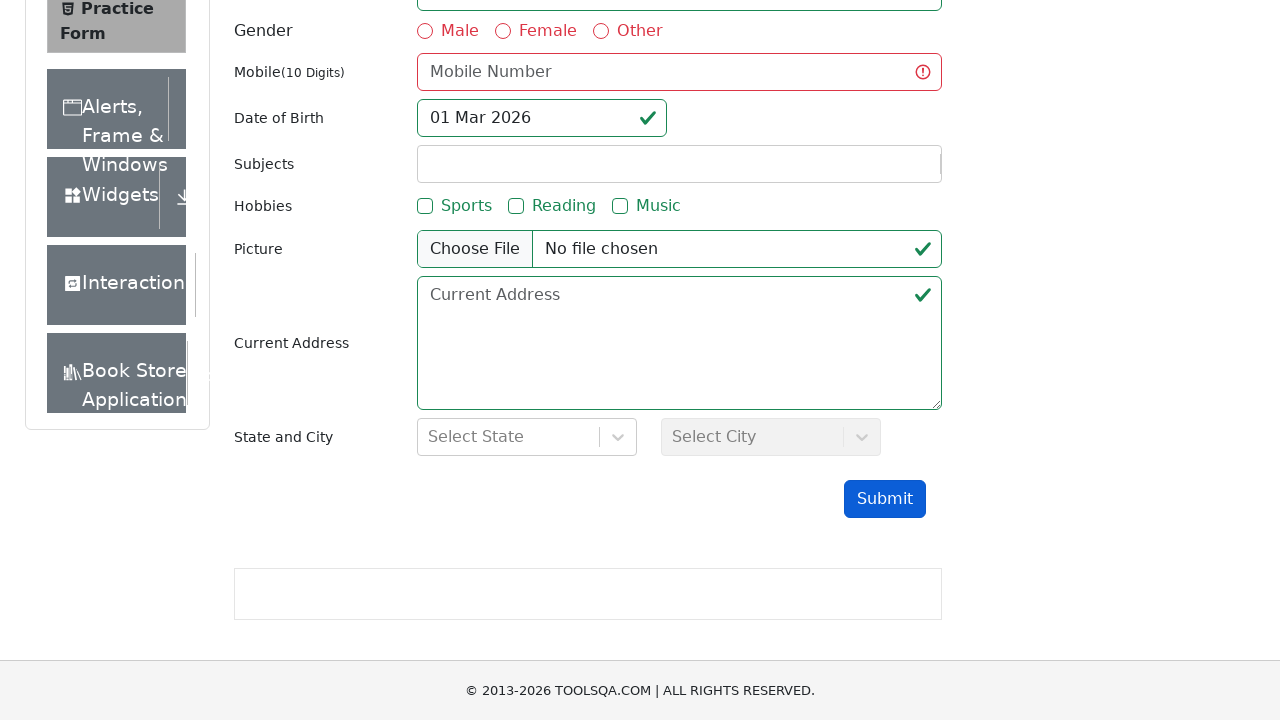

Verified that firstName field shows invalid state with red border validation styling
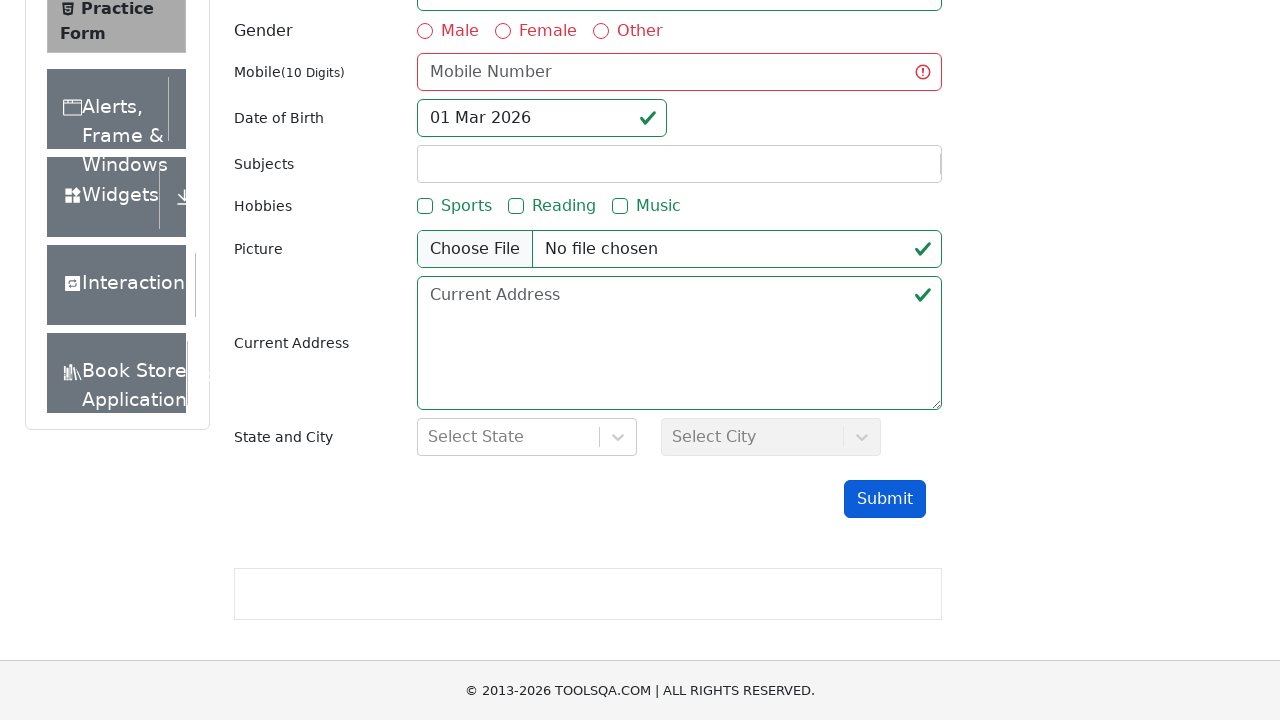

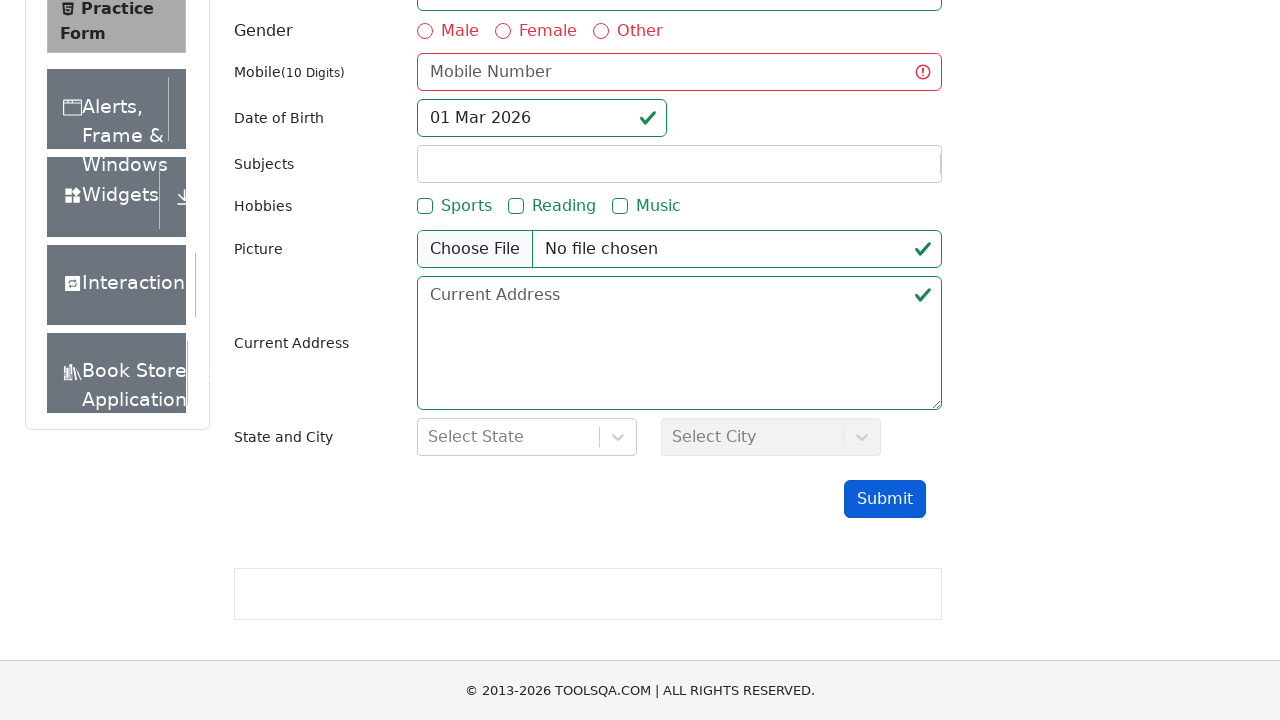